Tests drag and drop functionality by dragging an element from source to target location

Starting URL: https://testautomationpractice.blogspot.com/

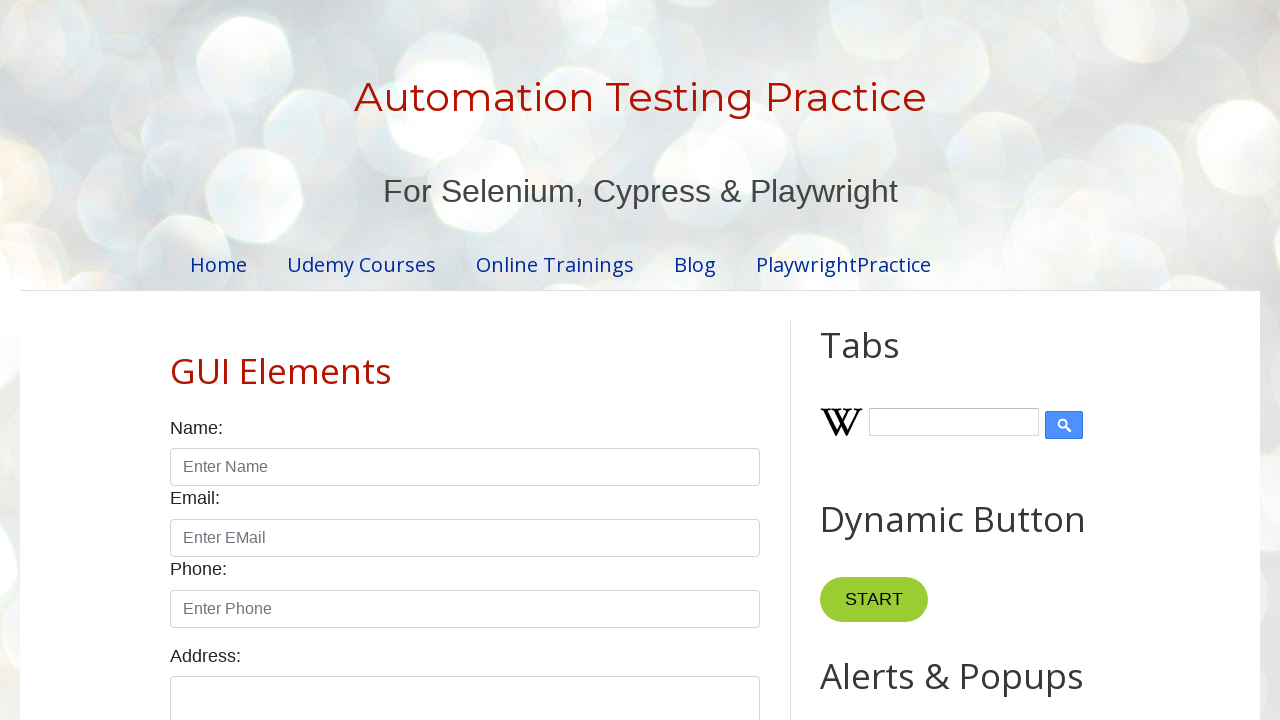

Located draggable source element with id 'draggable'
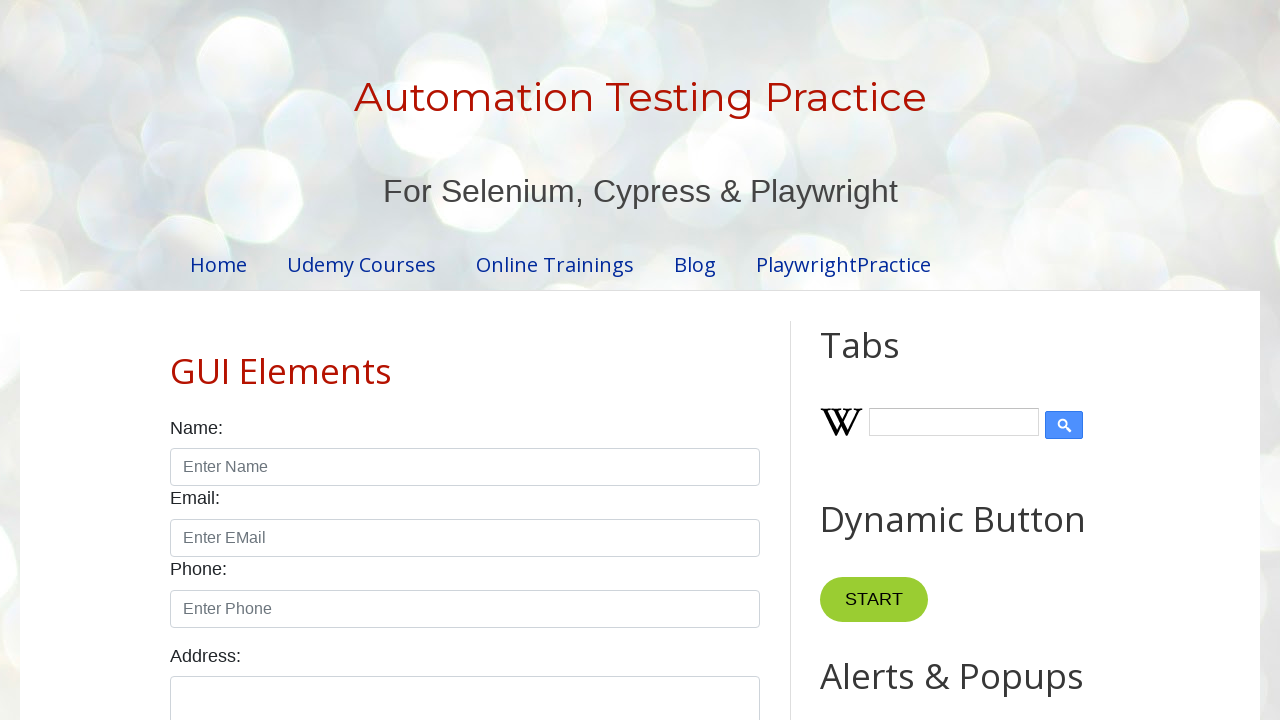

Located droppable target element with id 'droppable'
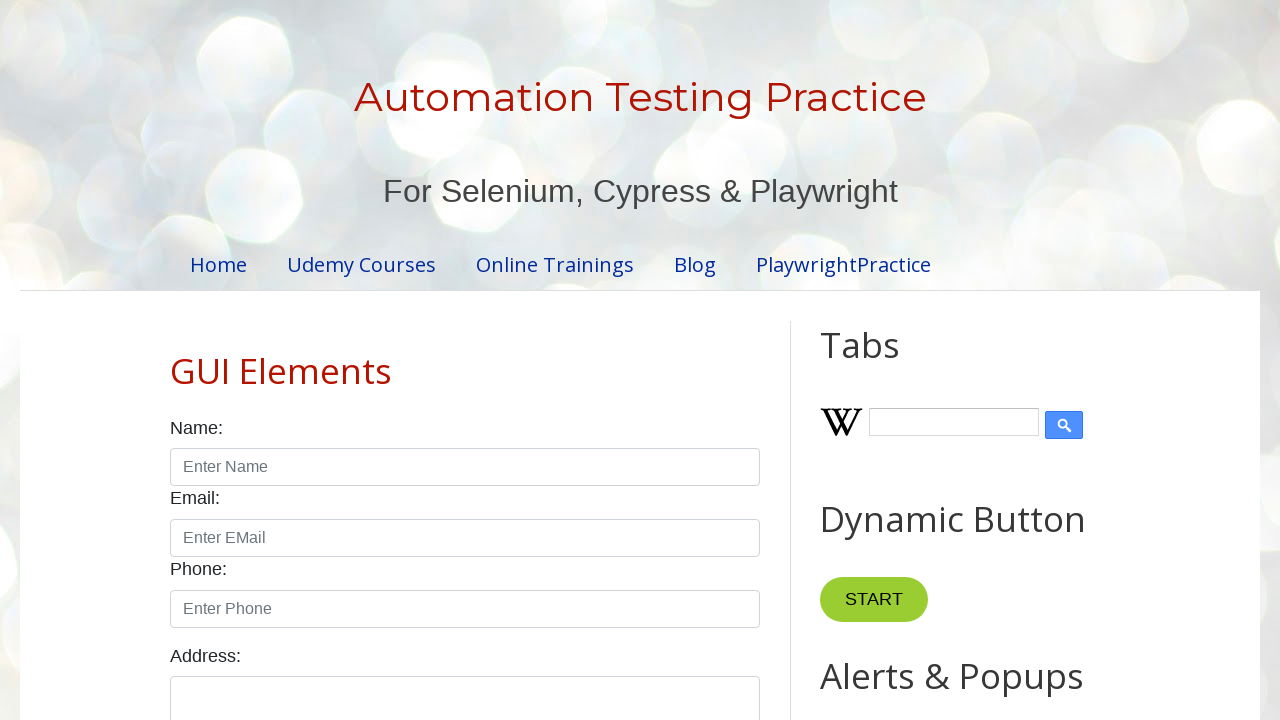

Dragged element from source to target location at (1015, 386)
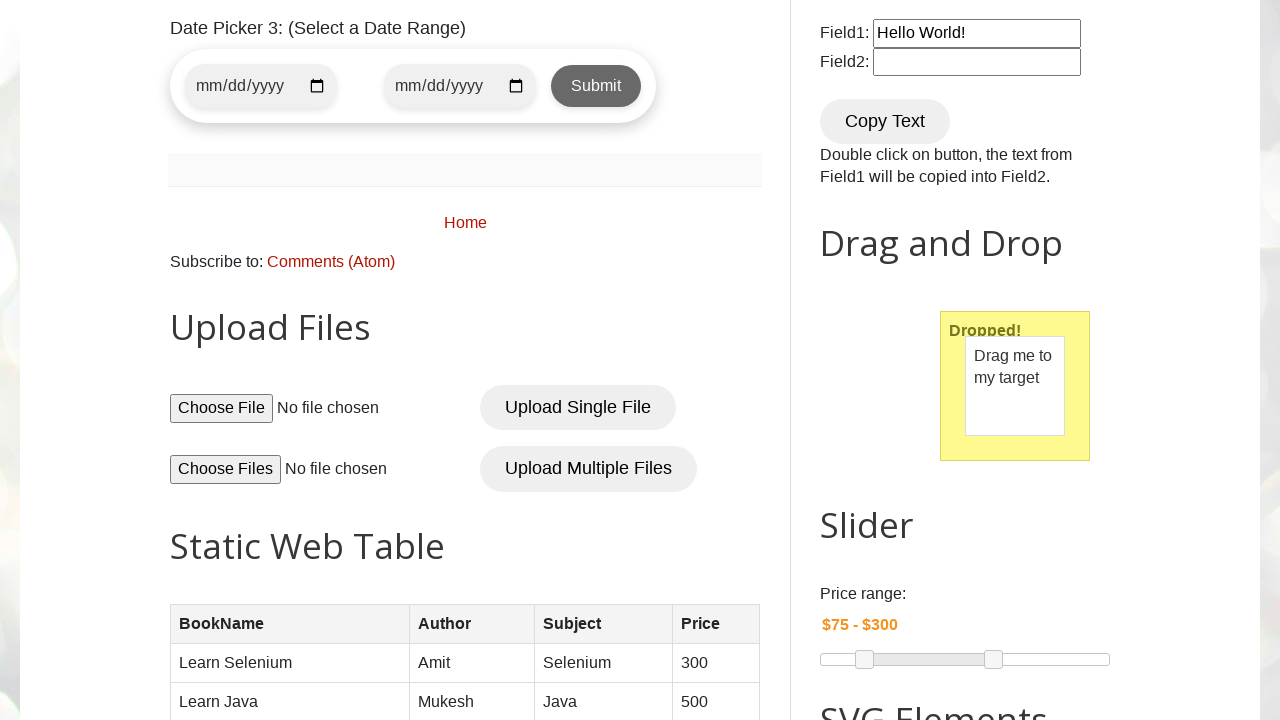

Waited 3 seconds for drag and drop action to complete
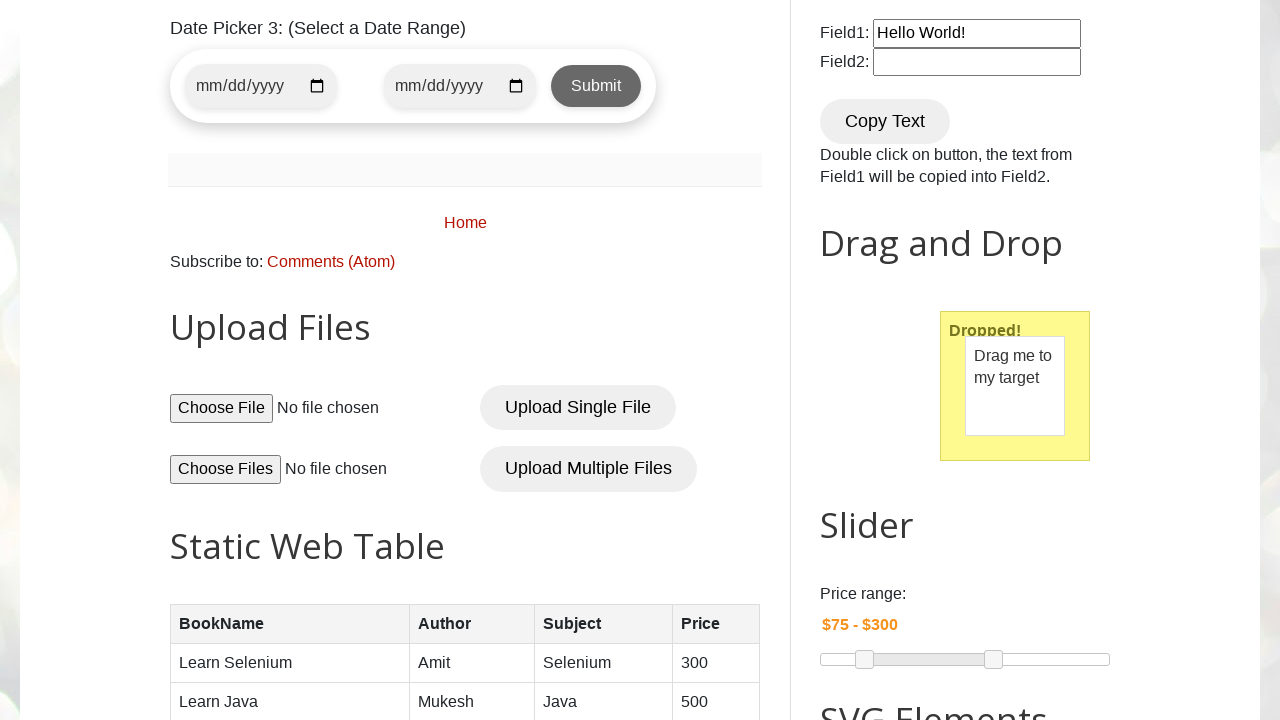

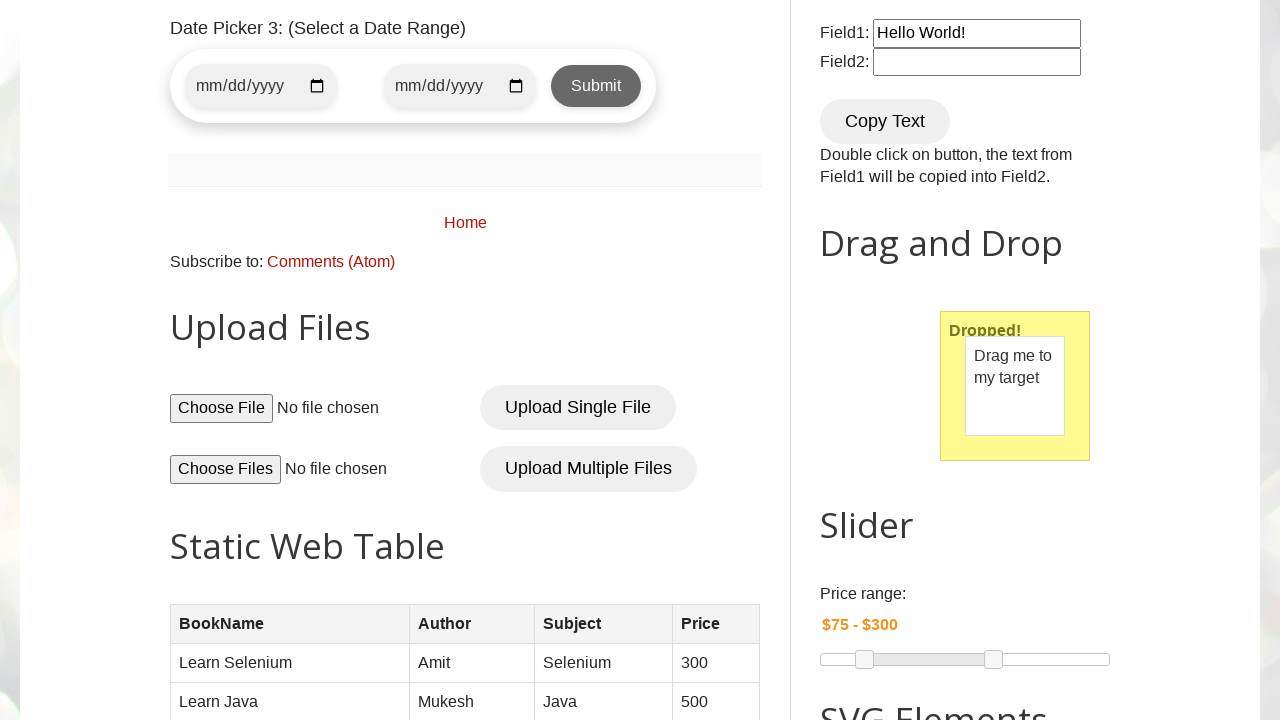